Tests sorting the Due column using semantic class attributes on the second table for better cross-browser compatibility.

Starting URL: http://the-internet.herokuapp.com/tables

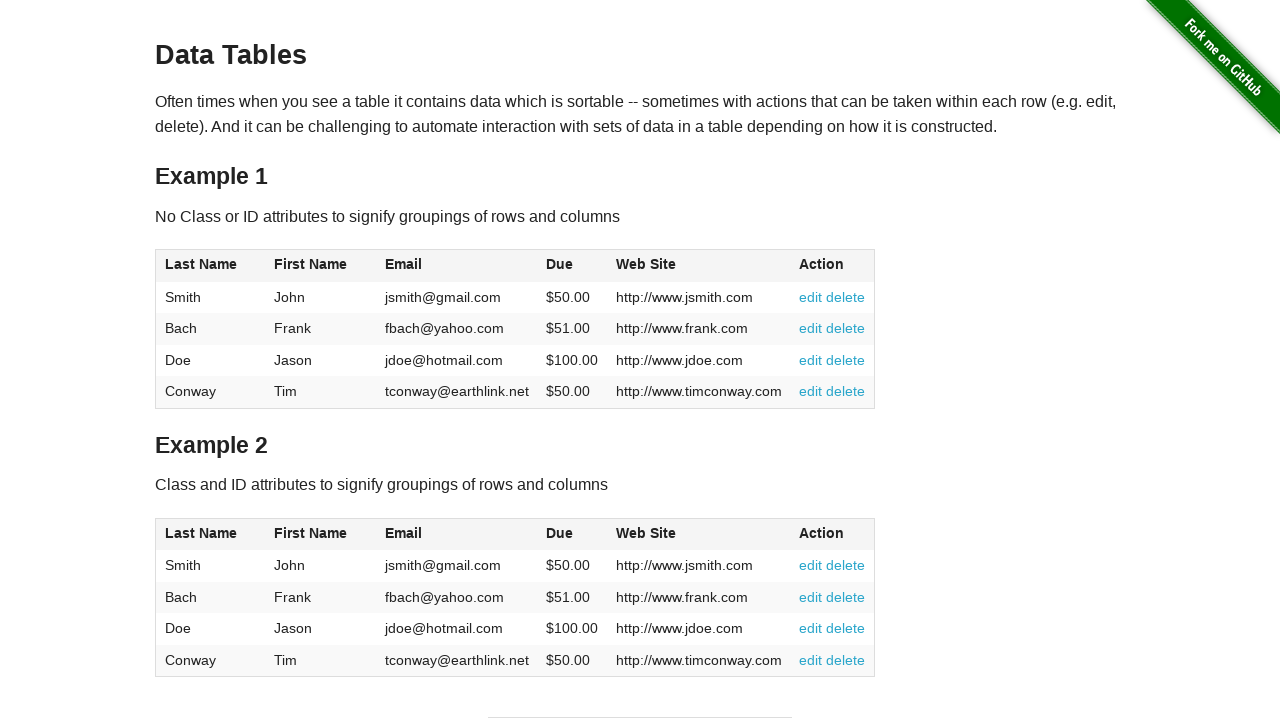

Clicked Due column header in second table to sort at (560, 533) on #table2 thead .dues
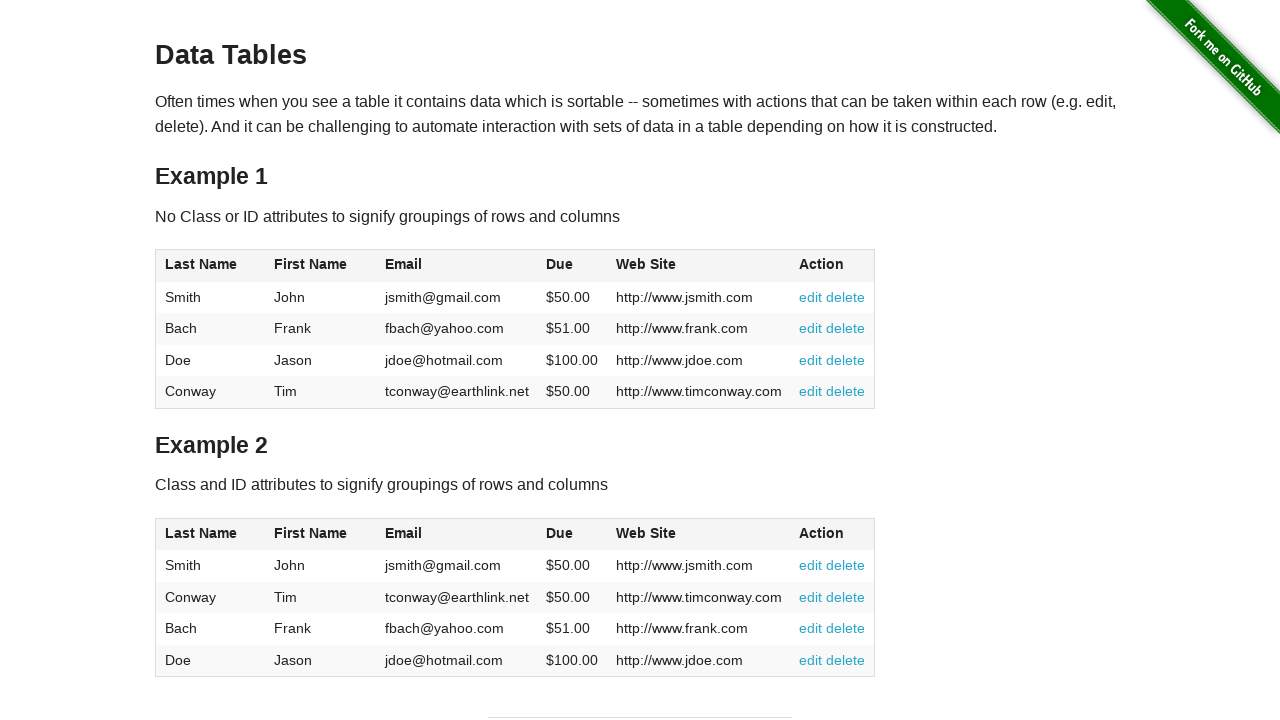

Due column cells loaded in second table
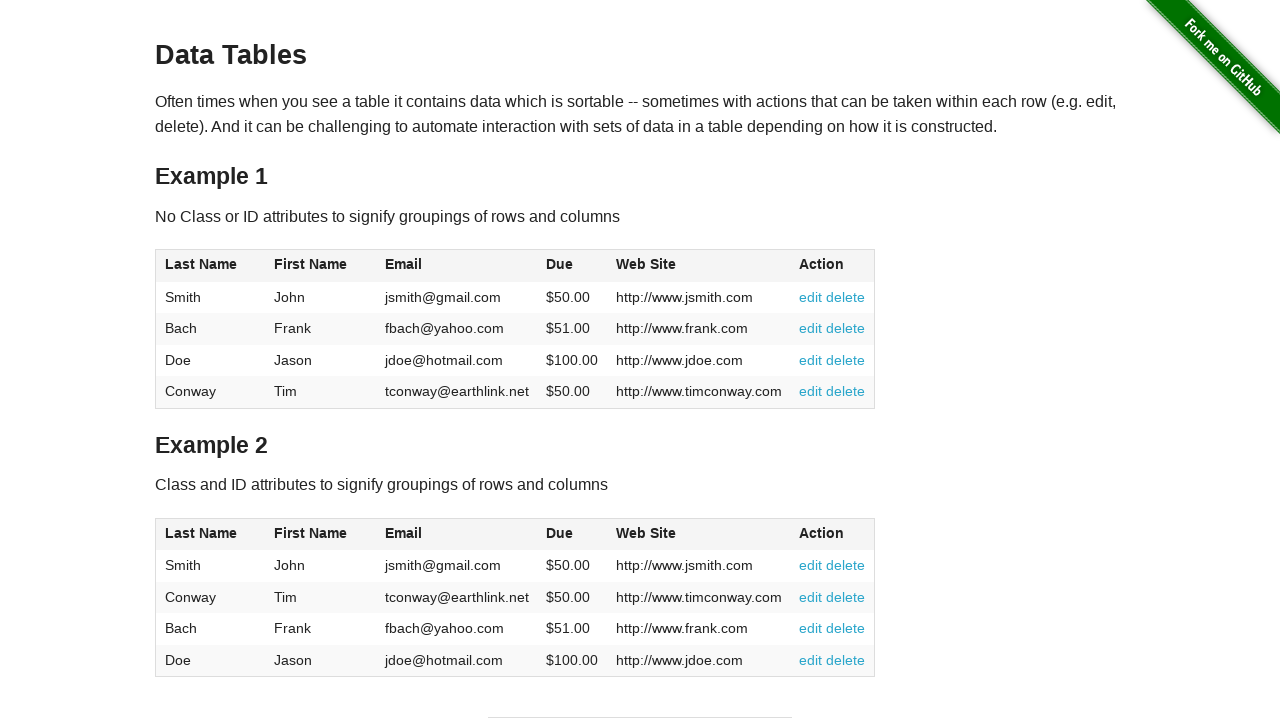

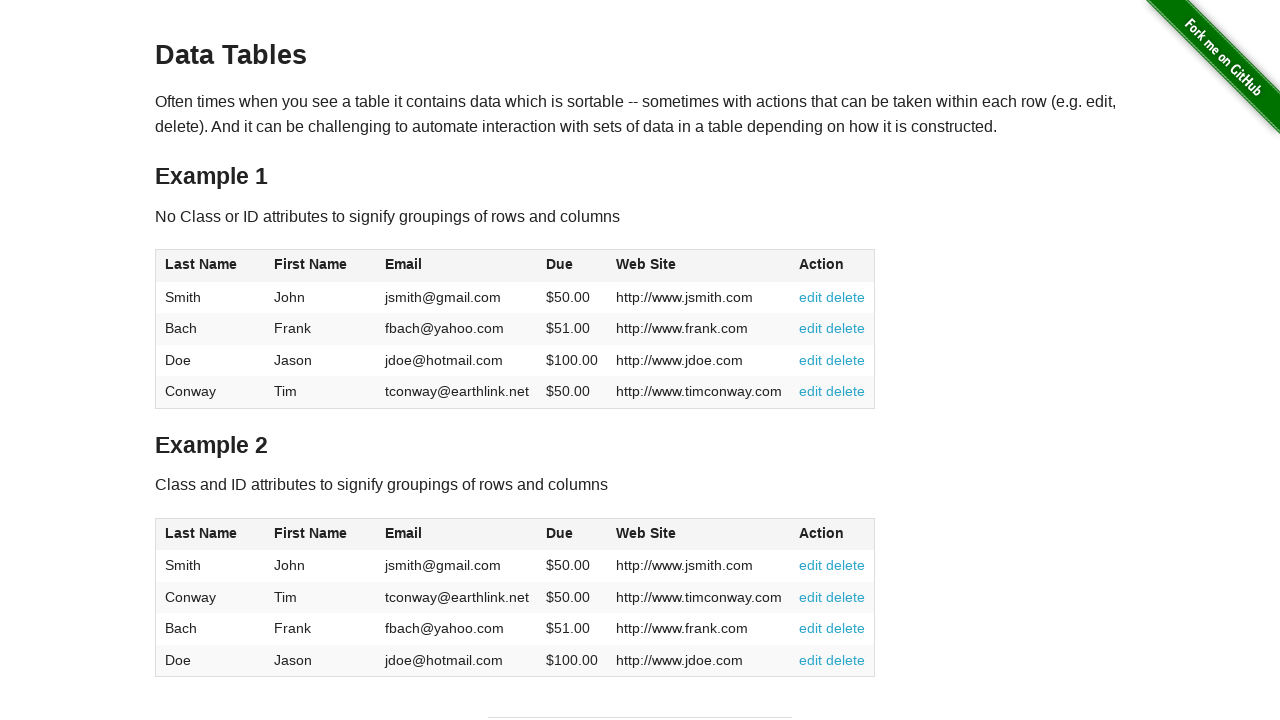